Navigates to Walmart homepage and verifies the page title is correct by checking if it equals "Walmart"

Starting URL: https://www.walmart.com/

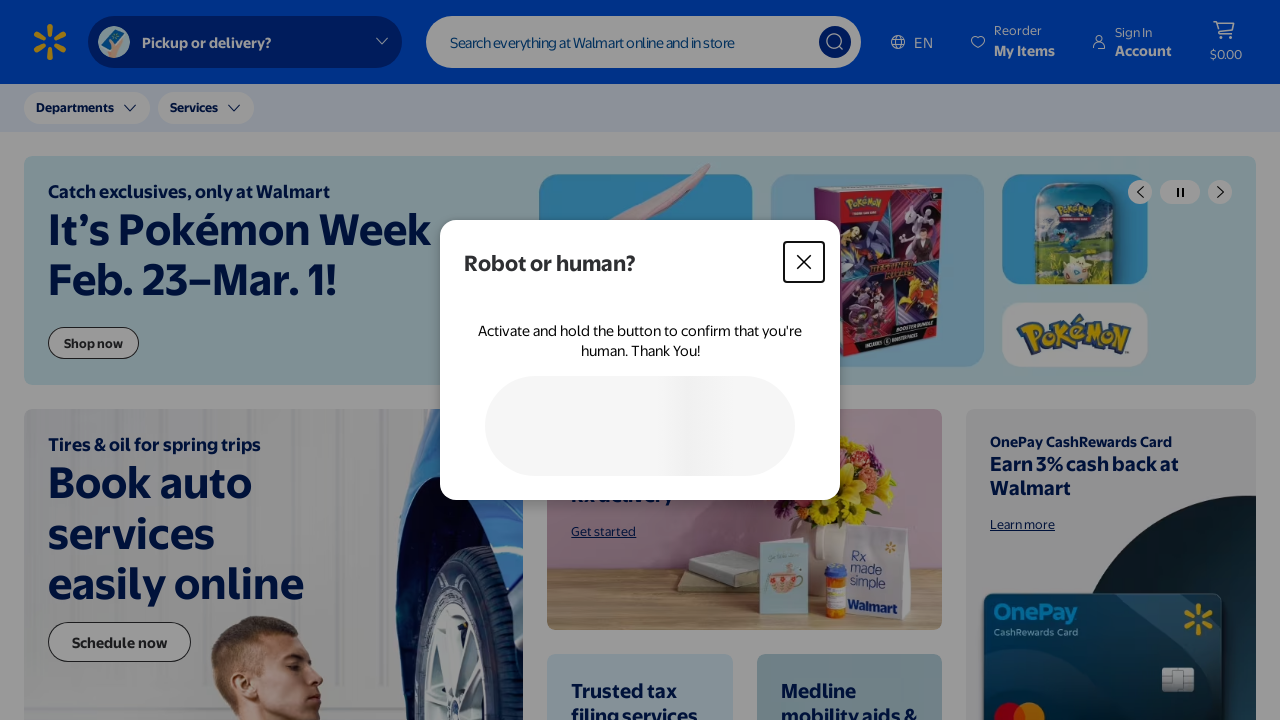

Waited for page to load (domcontentloaded)
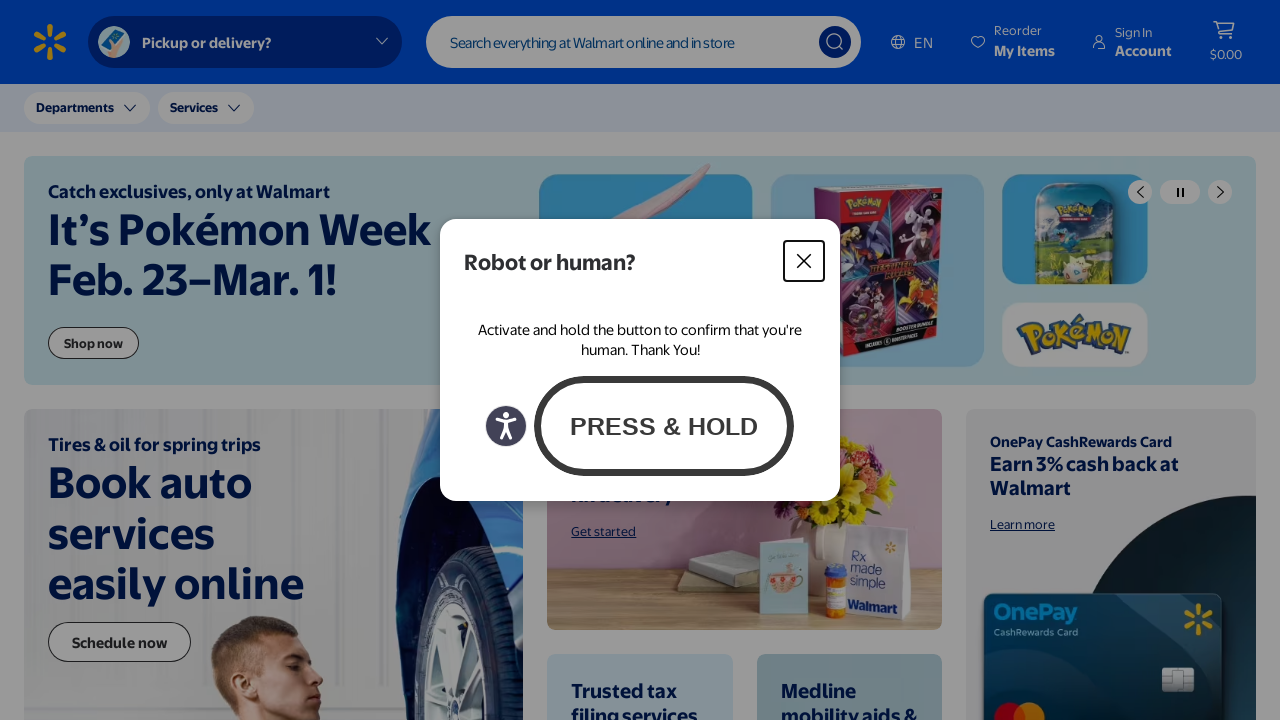

Retrieved page title: Walmart | Save Money. Live better.
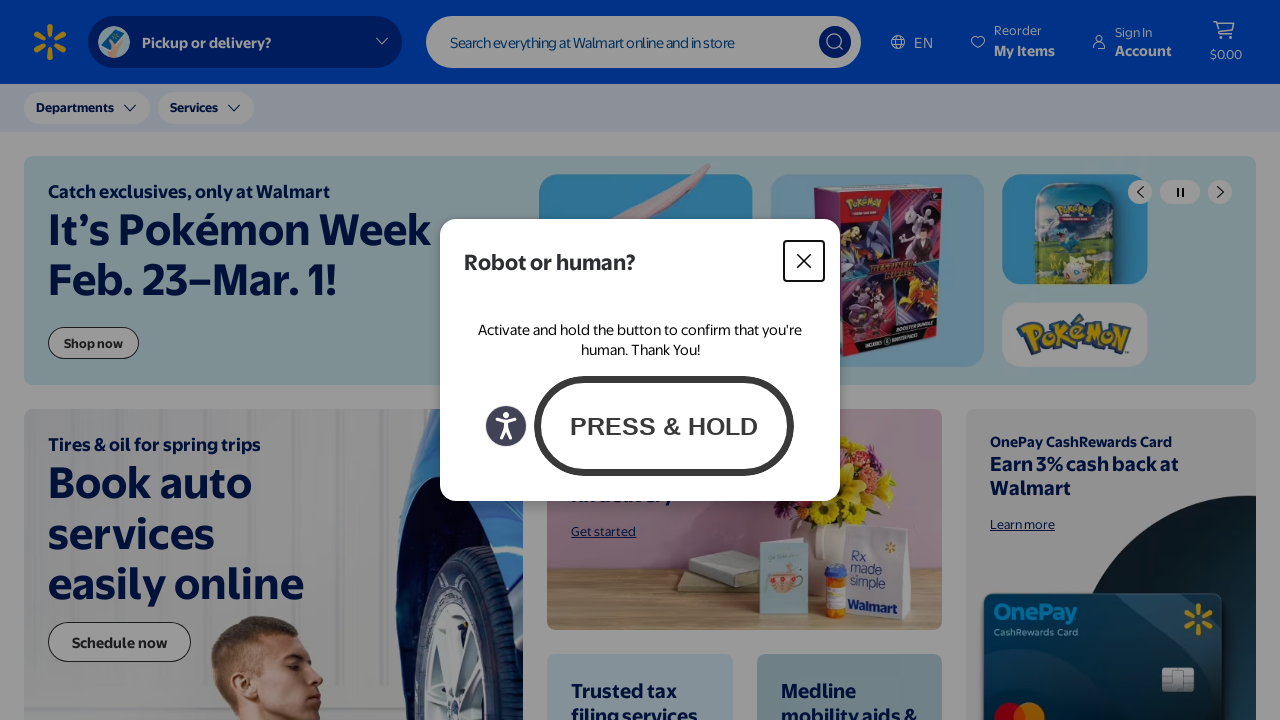

Verified that page title contains 'Walmart'
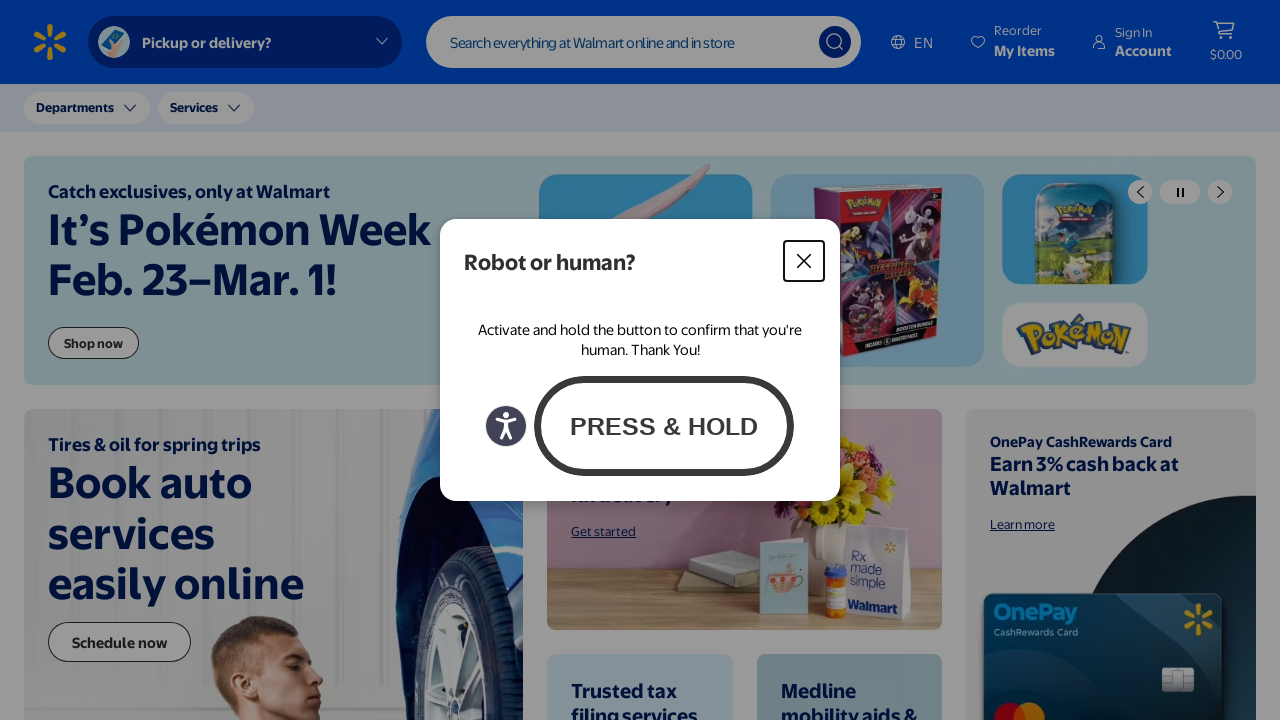

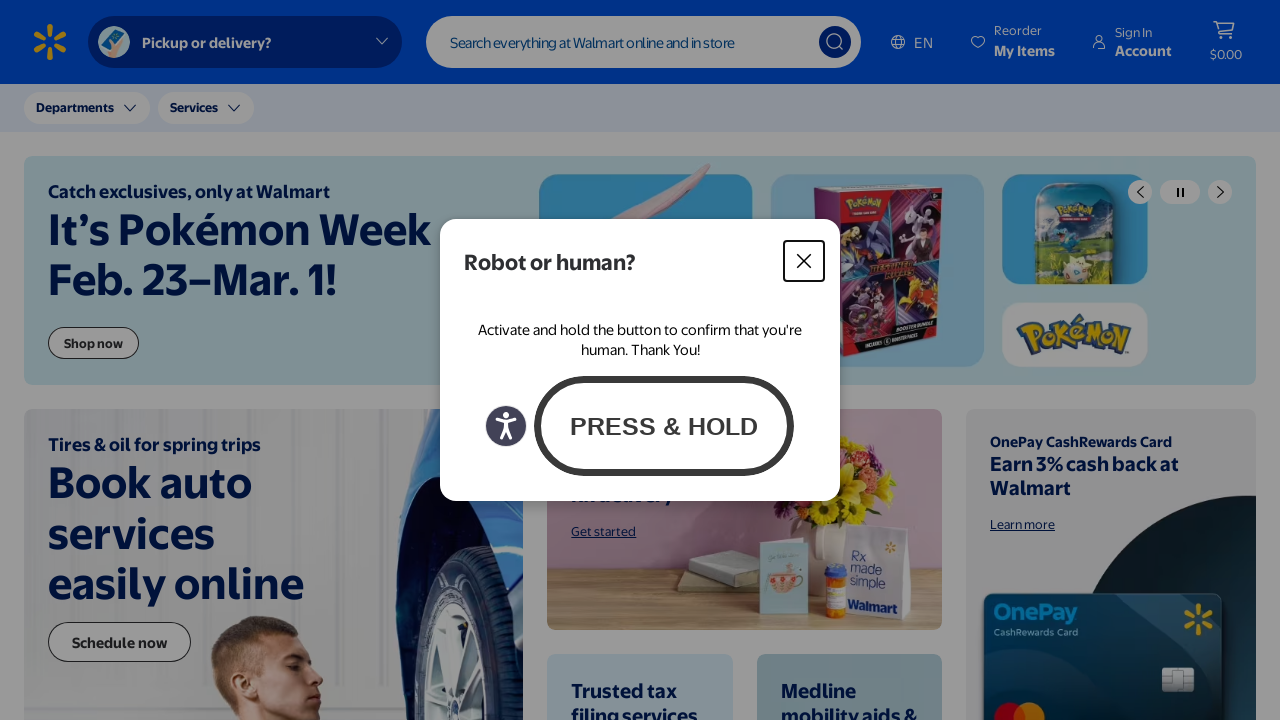